Tests various elements on the Omayo blog including dropdowns, alerts, and form interactions

Starting URL: https://omayo.blogspot.com/

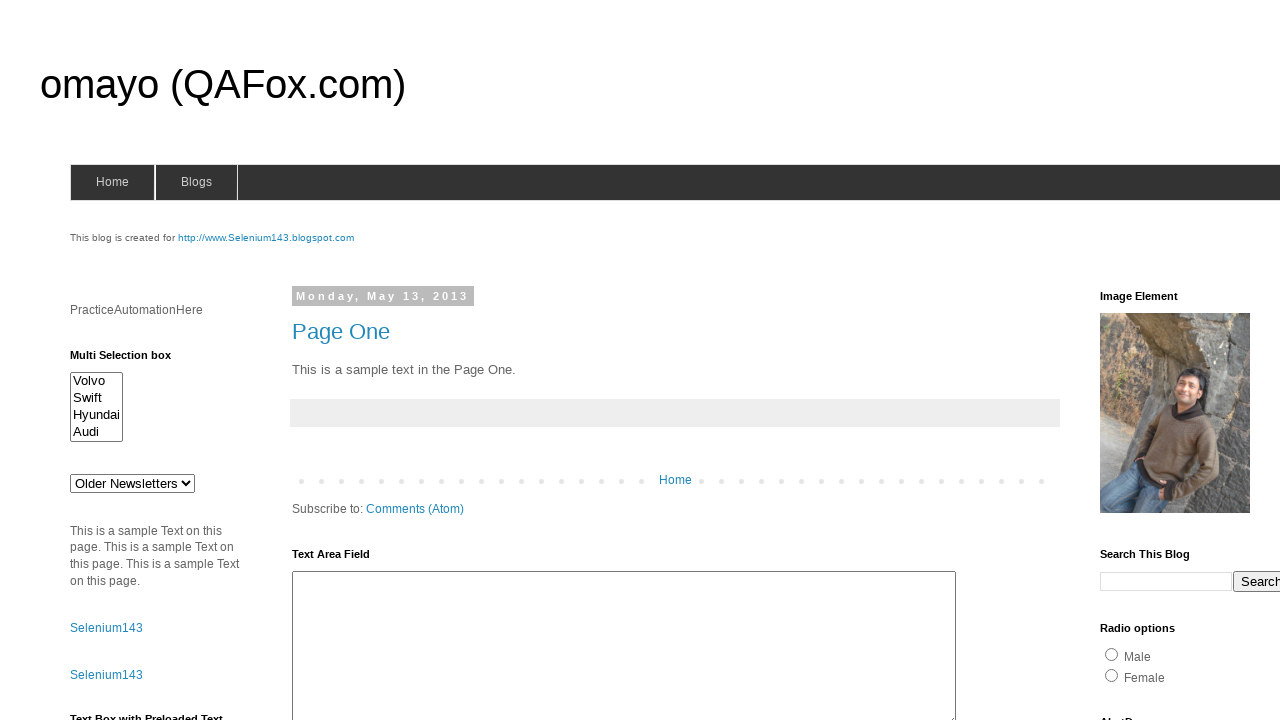

Selected option by index 1 from multi-select dropdown on #multiselect1
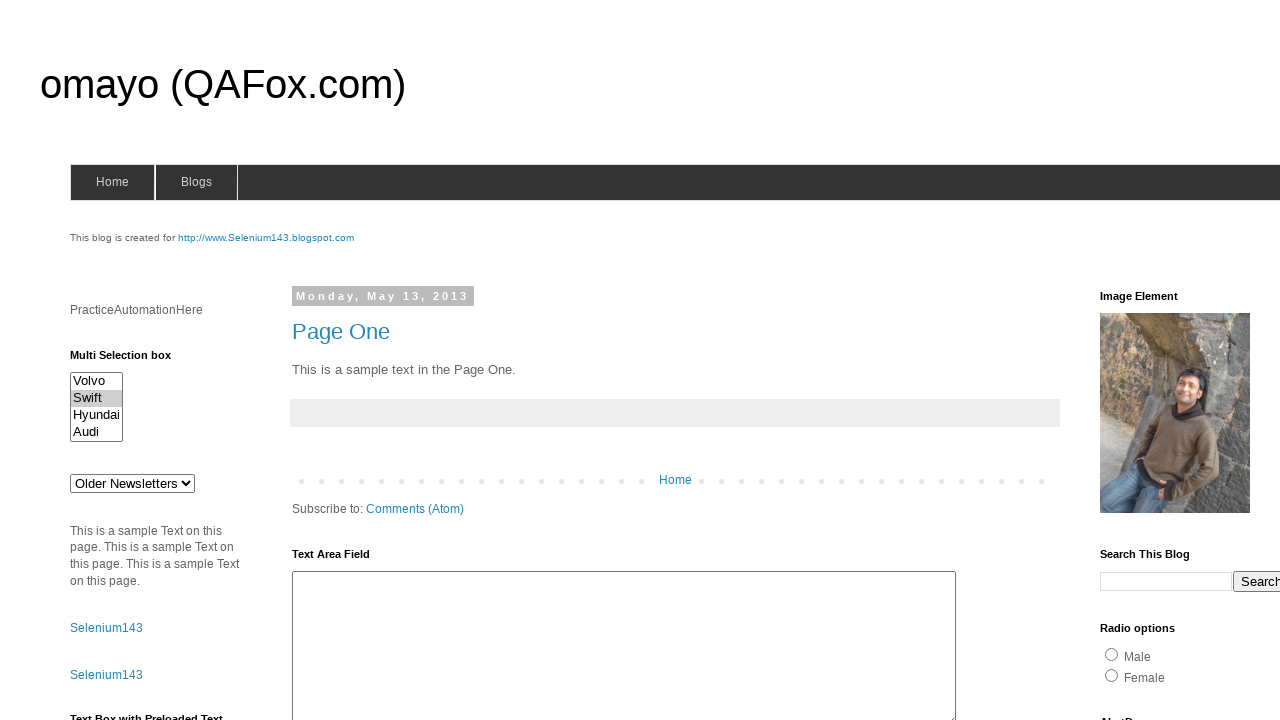

Selected 'doc 1' from dropdown by visible text on #drop1
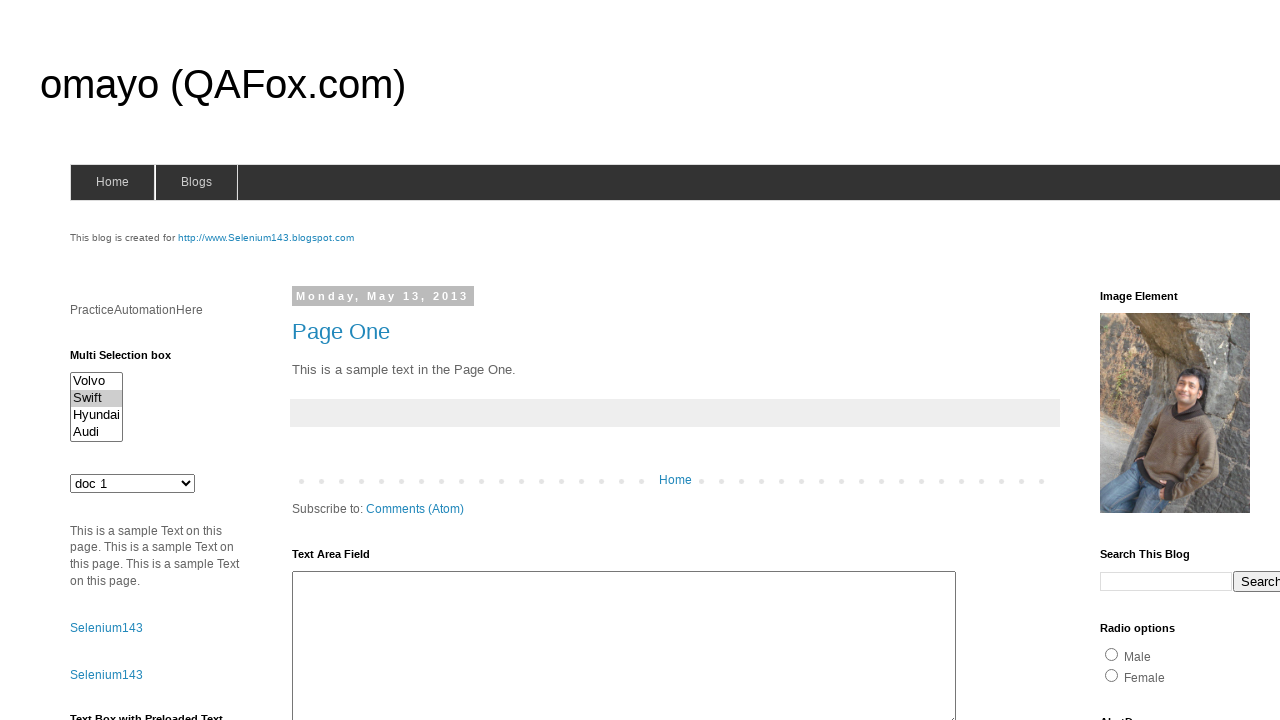

Clicked alert button at (1154, 361) on #alert1
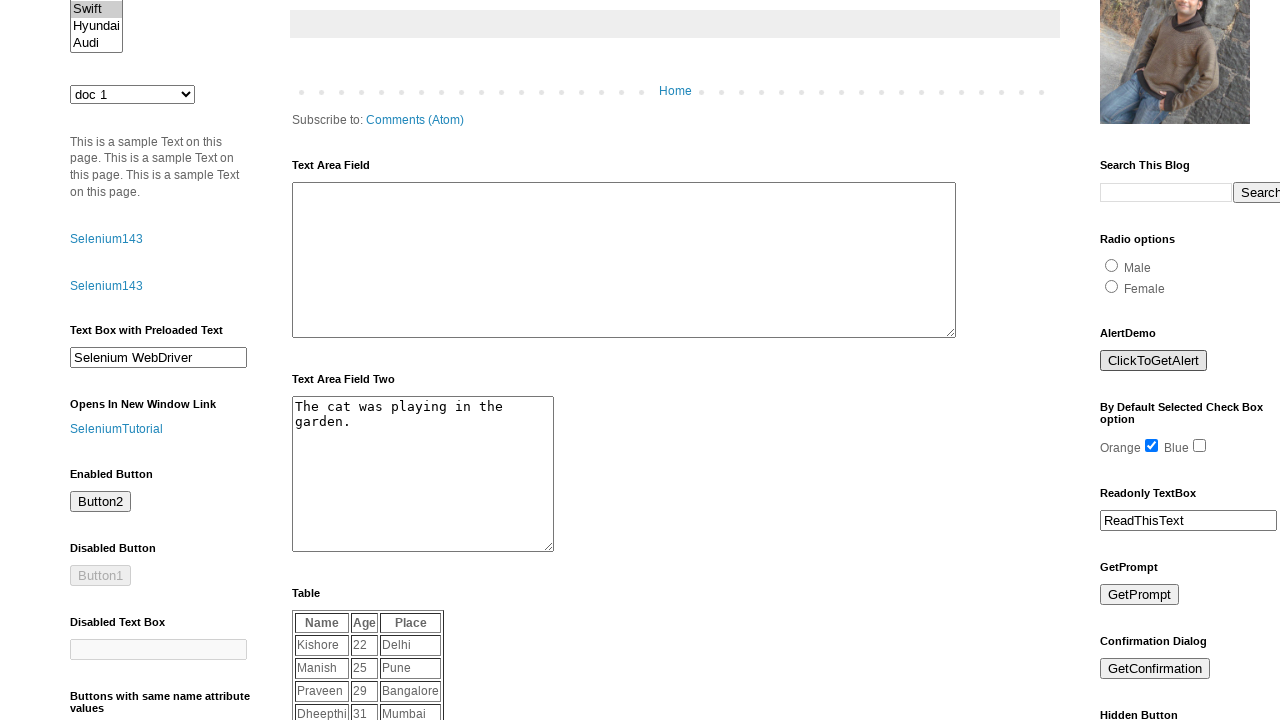

Accepted alert dialog
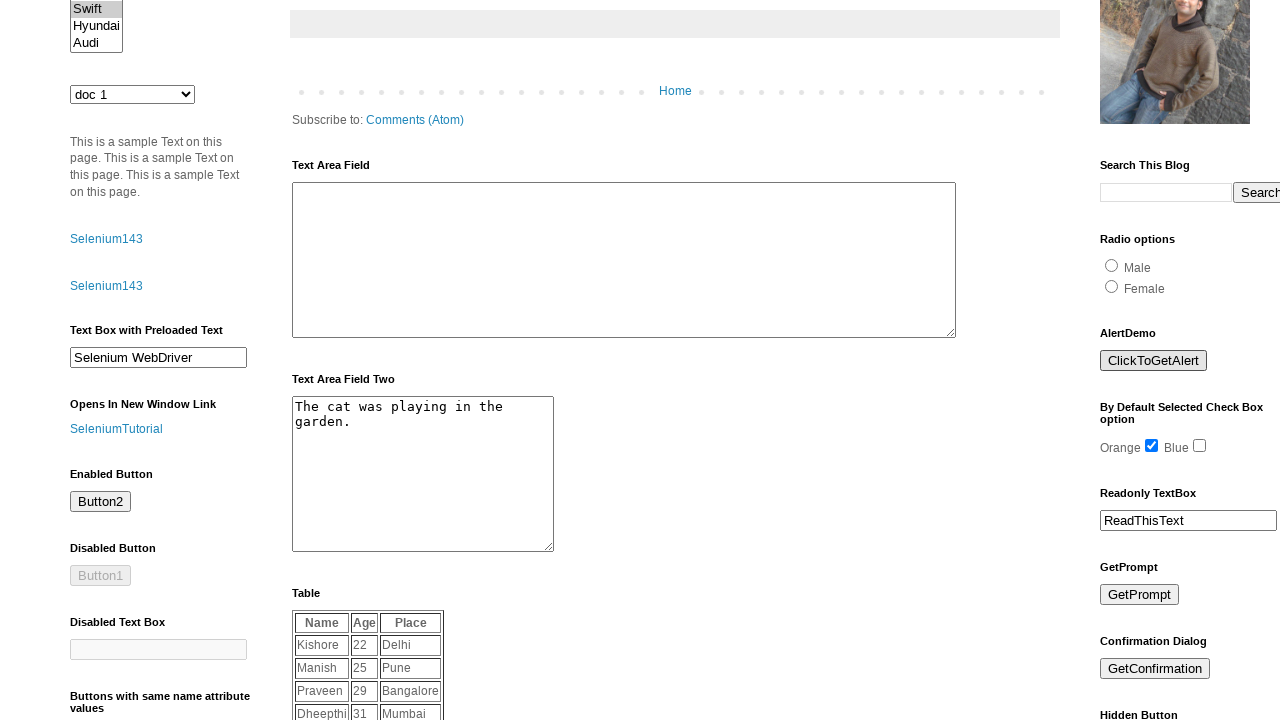

Clicked prompt button and accepted with text input 'Satish' at (1140, 595) on #prompt
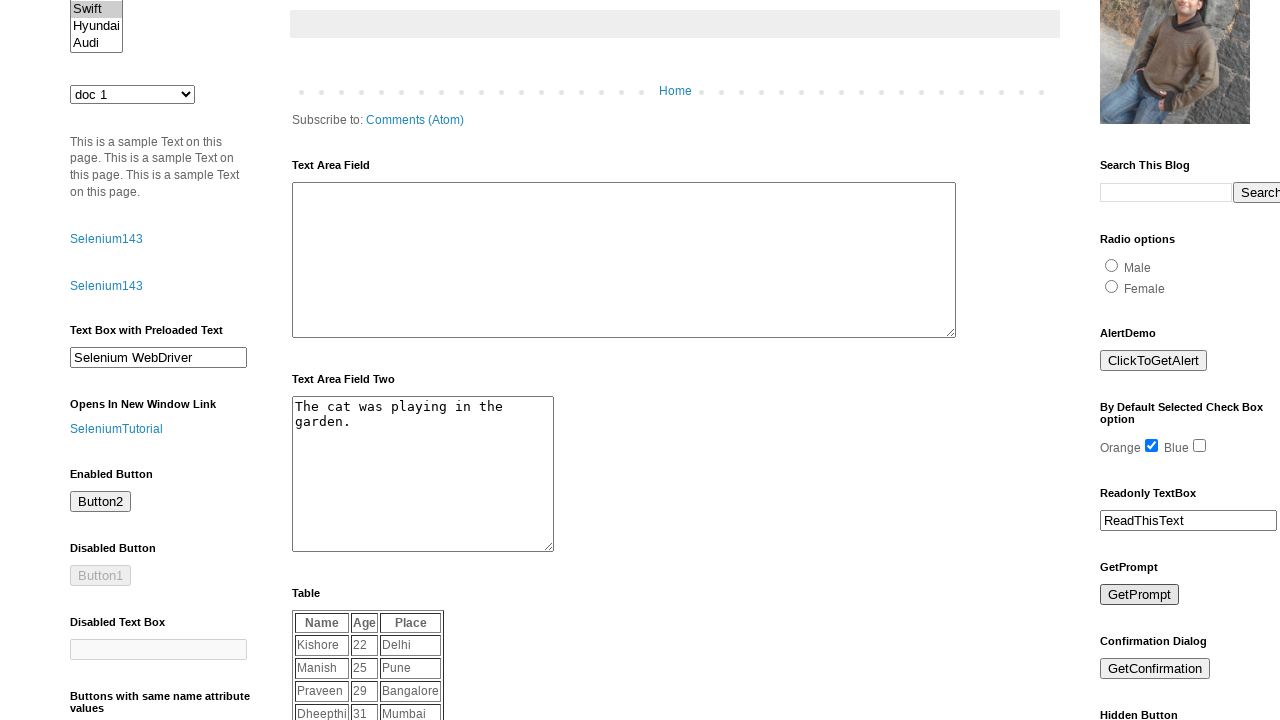

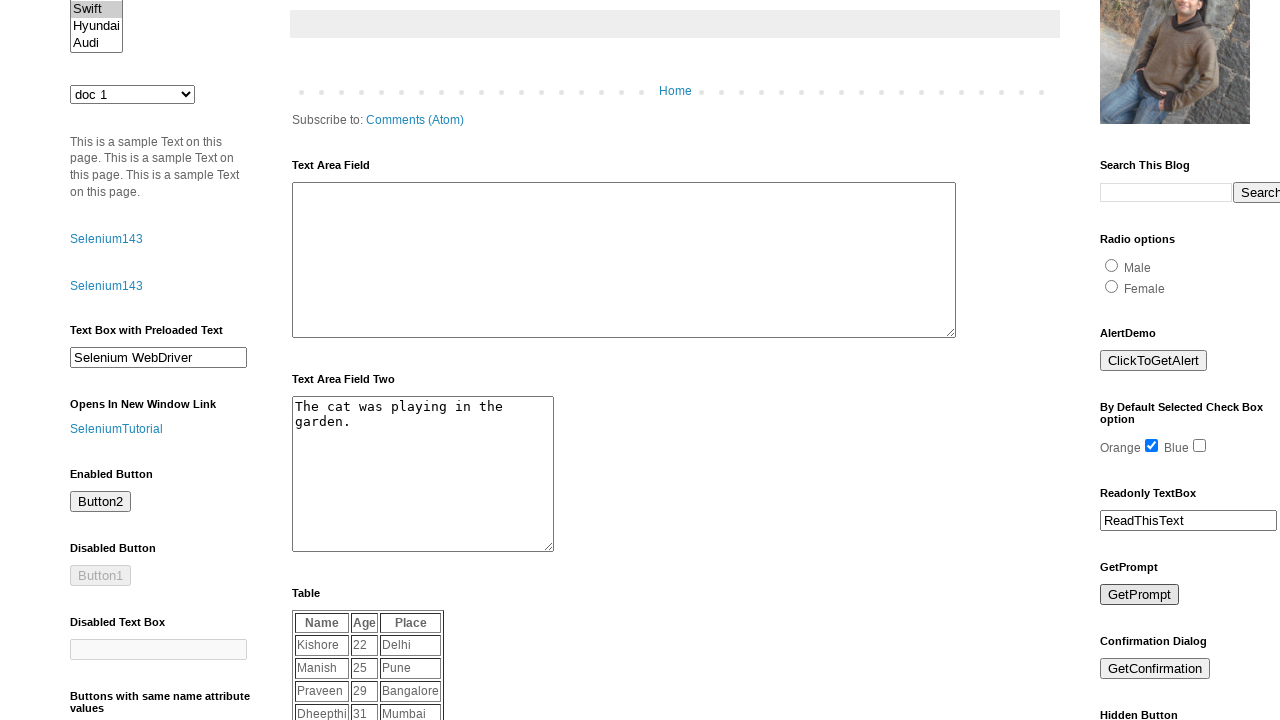